Tests JavaScript prompt alert functionality by clicking a button to trigger a prompt, entering text into the prompt, and accepting it

Starting URL: https://demoqa.com/alerts

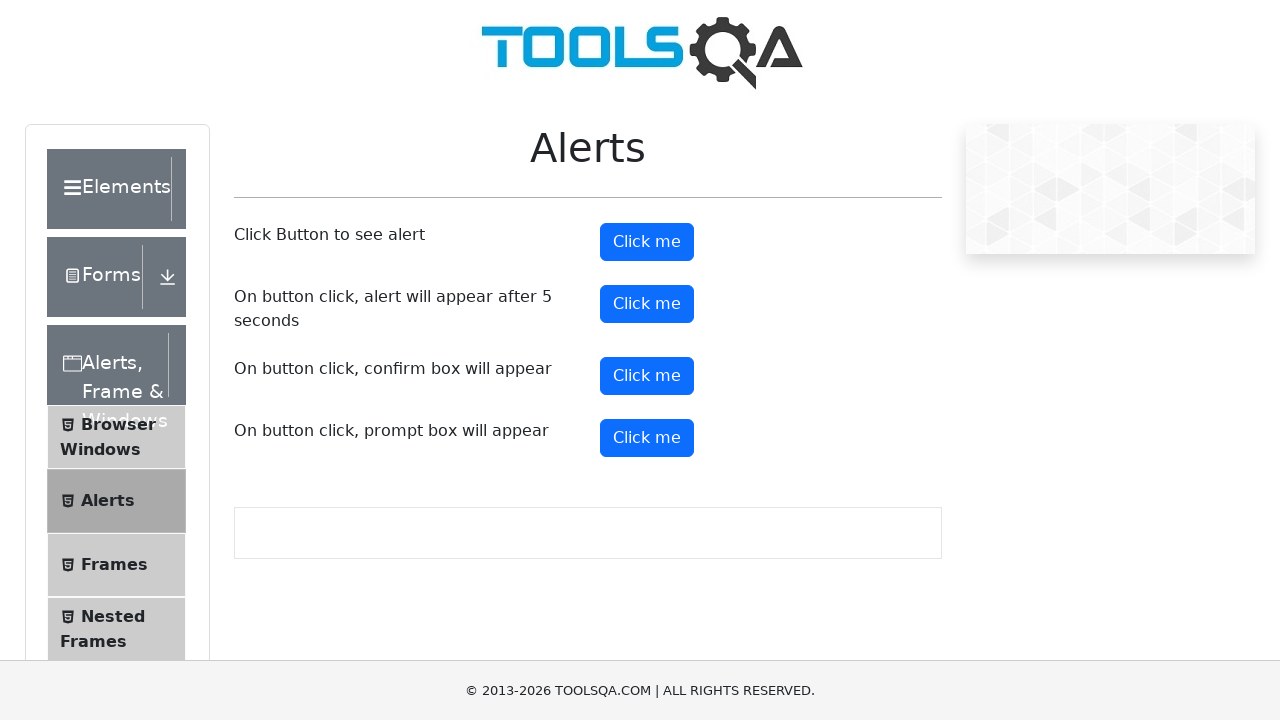

Clicked prompt button to trigger alert at (647, 438) on #promtButton
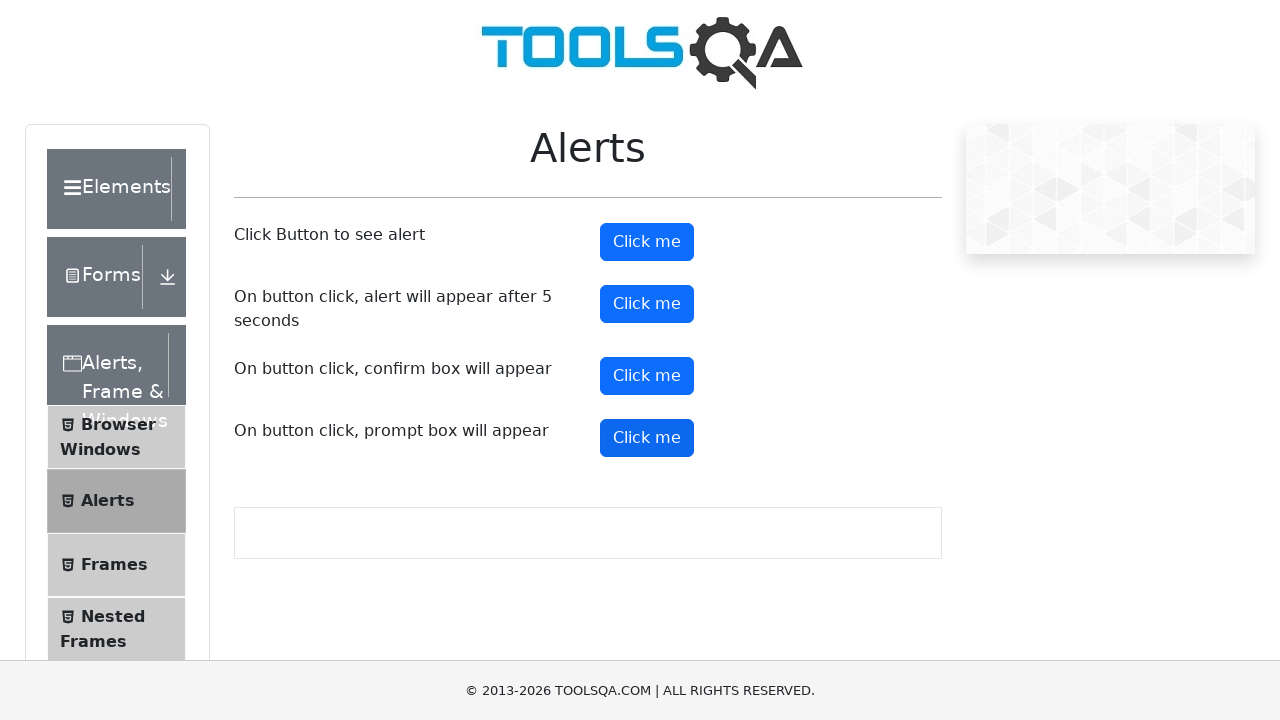

Set up dialog handler to accept prompt with text 'swapnil'
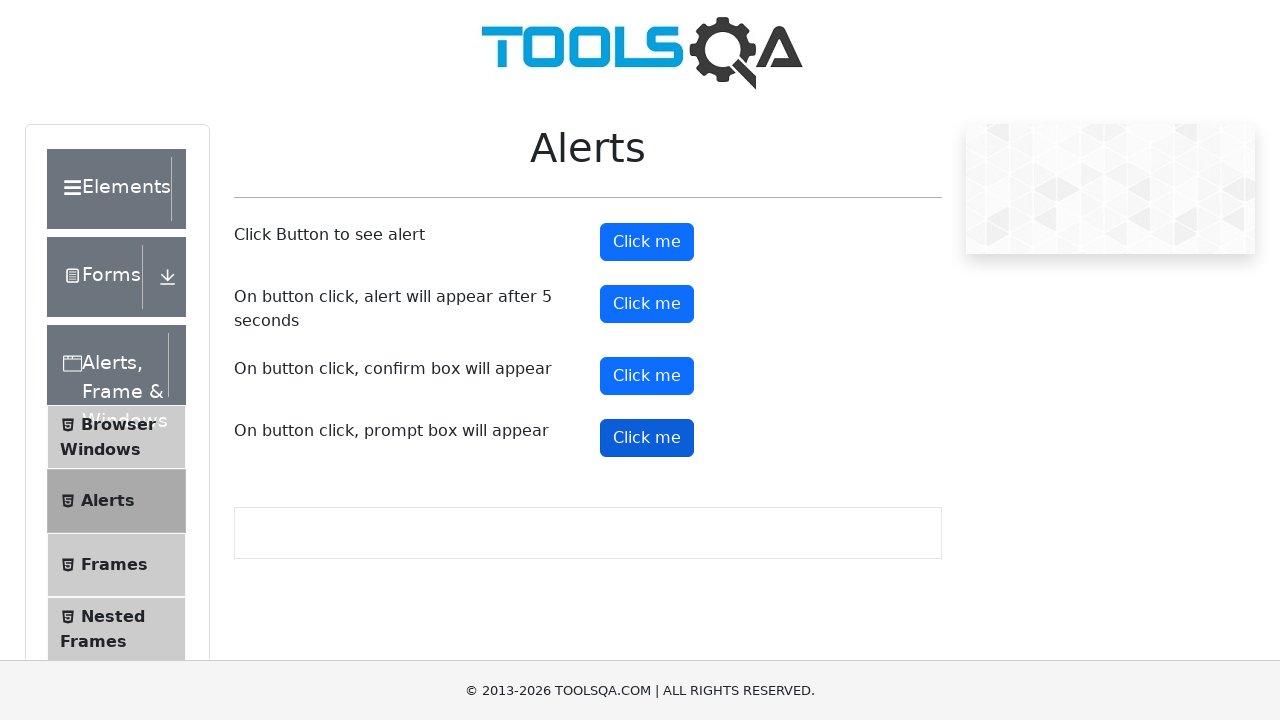

Clicked prompt button again to trigger dialog with handler ready at (647, 438) on #promtButton
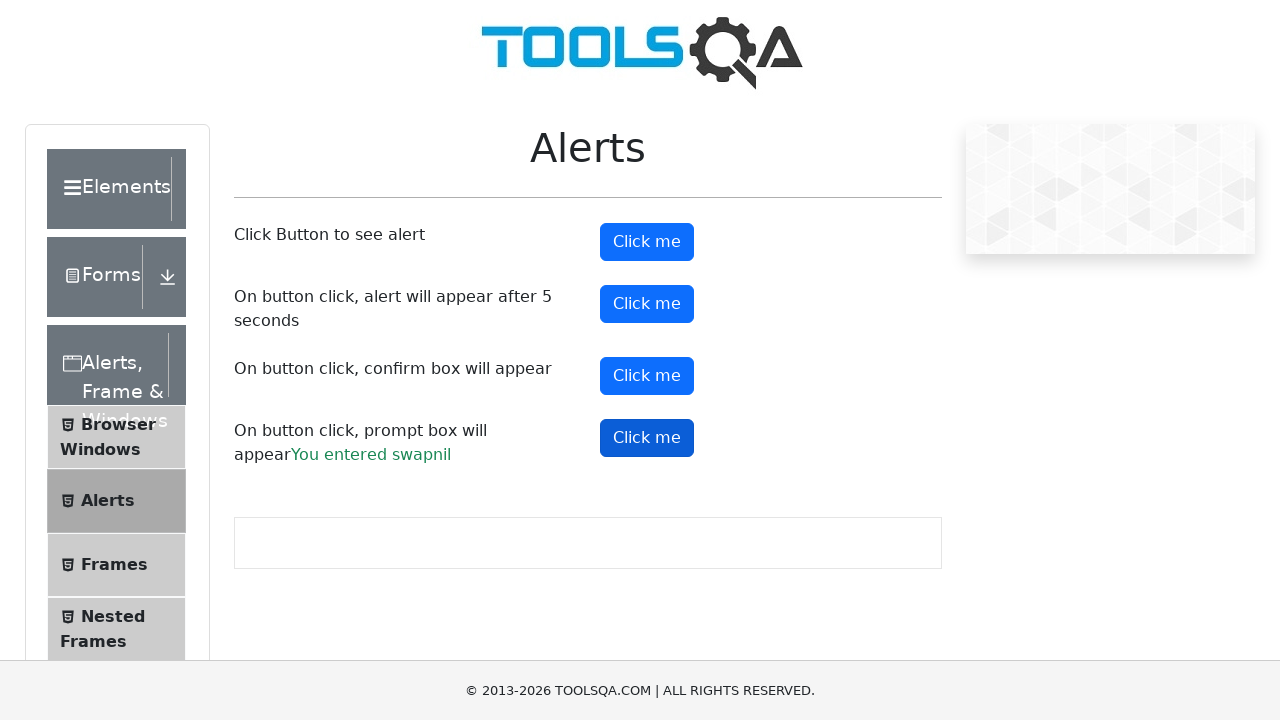

Waited for dialog to be handled
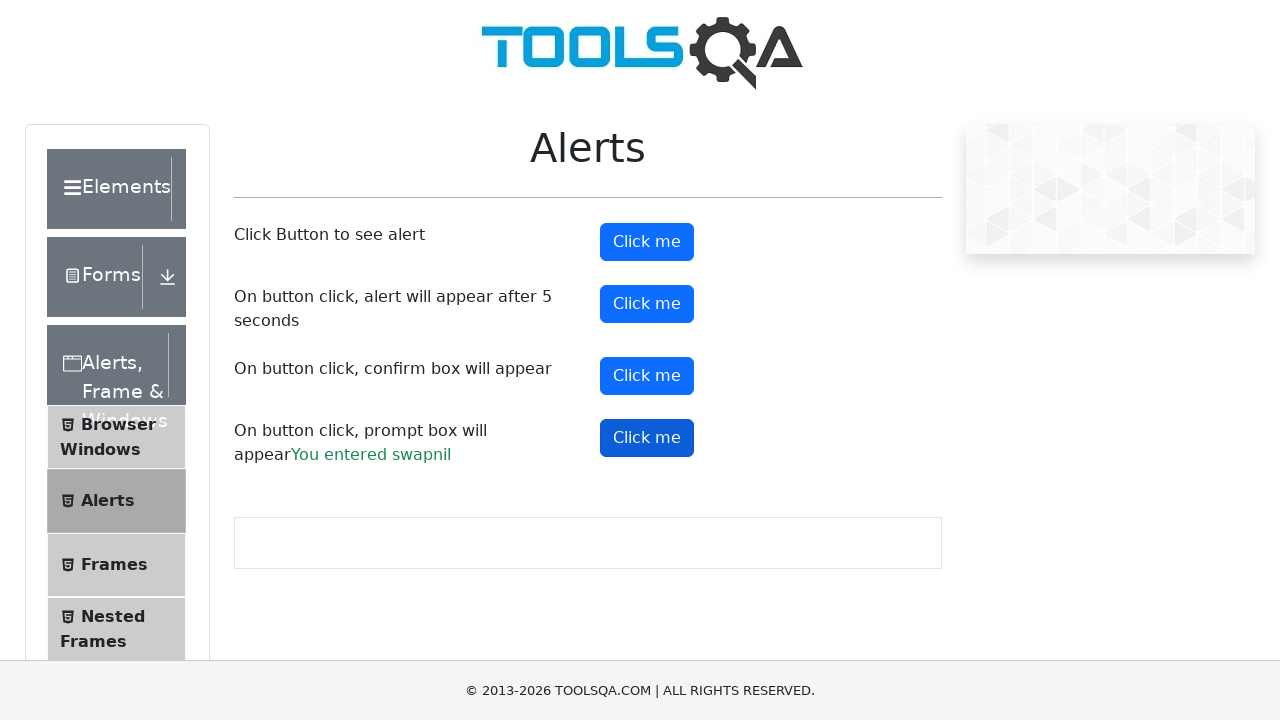

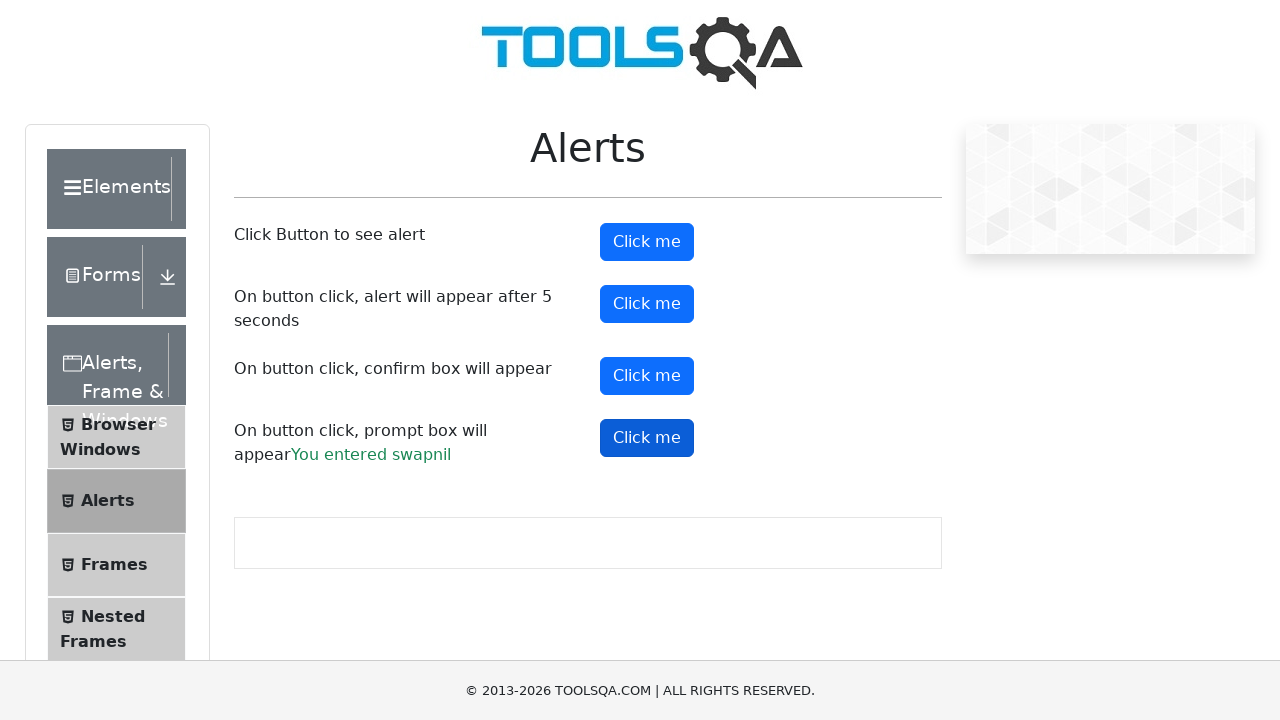